Navigates through multiple authentication pages (user login, admin login, user register, admin register) to verify they load correctly without performing any authentication

Starting URL: https://health-claims-management-system.vercel.app/user/login

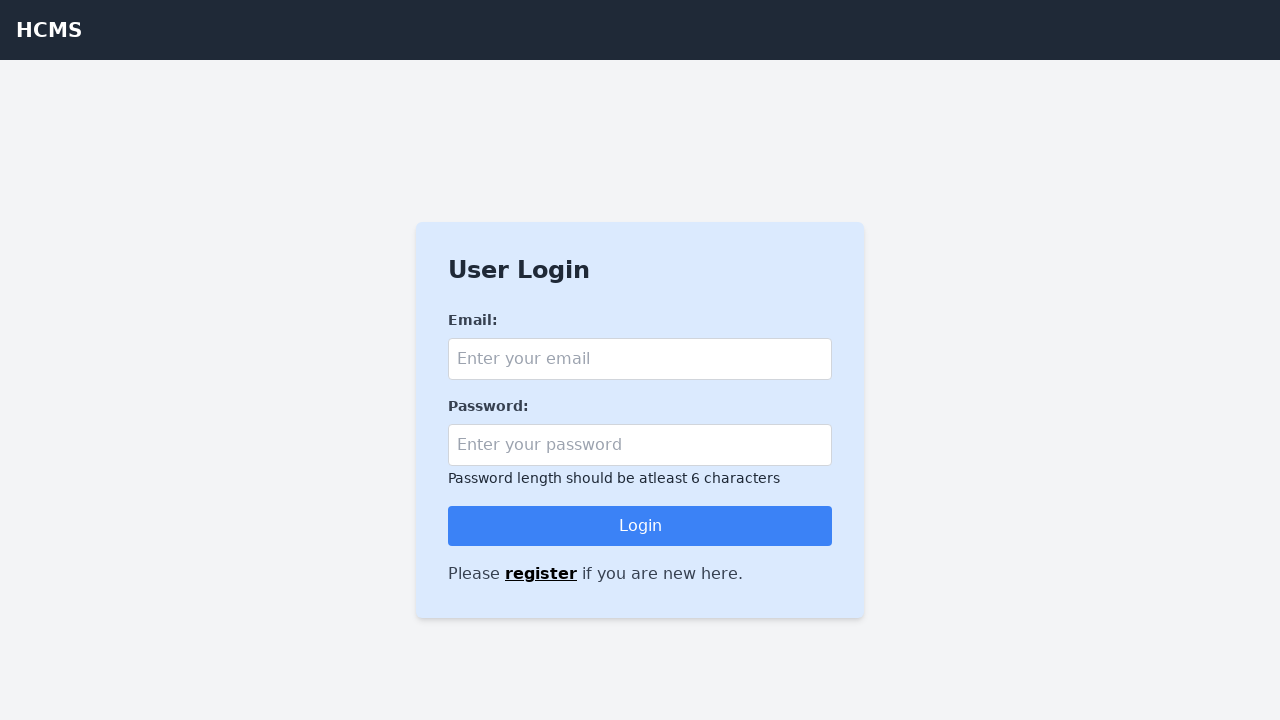

User login page loaded
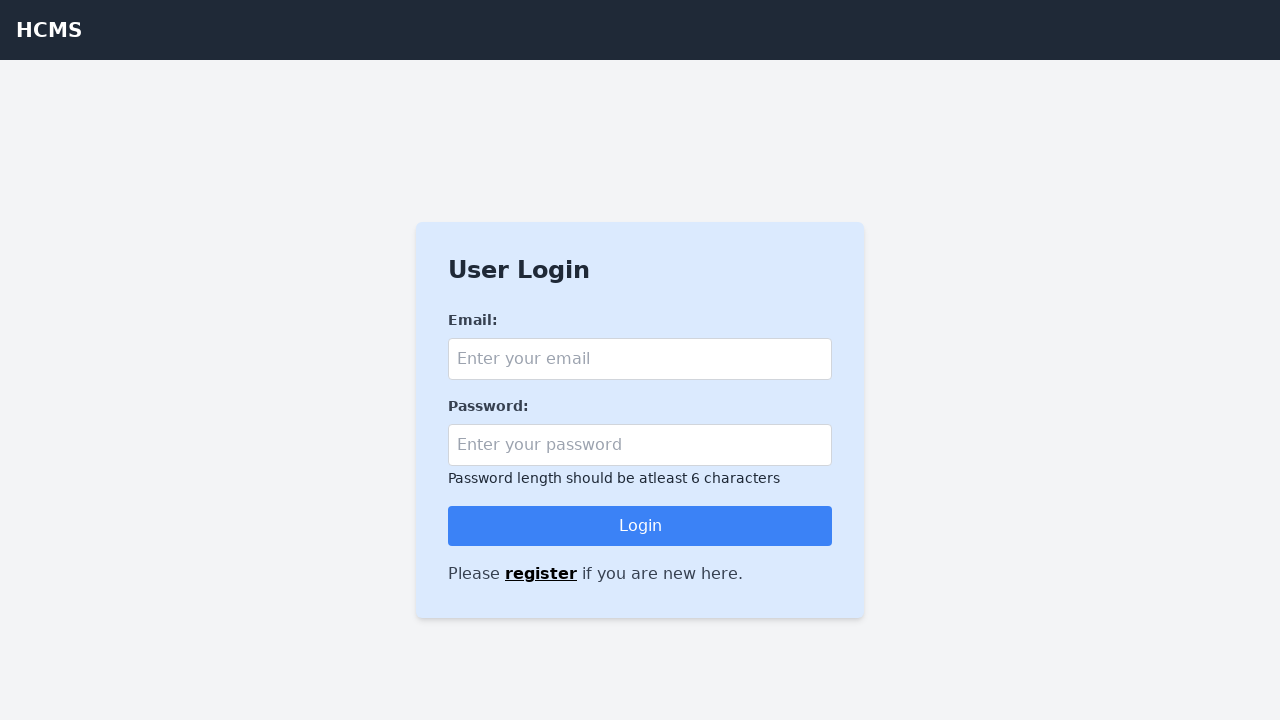

Navigated to admin login page
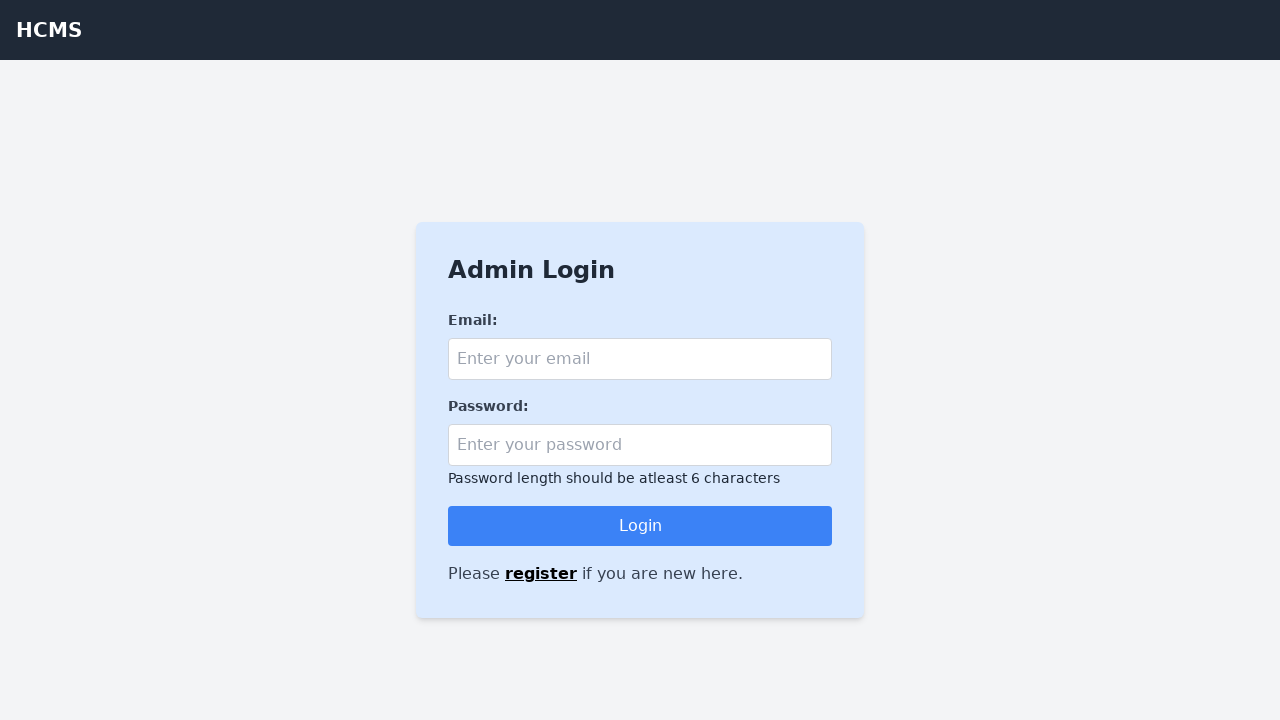

Admin login page loaded
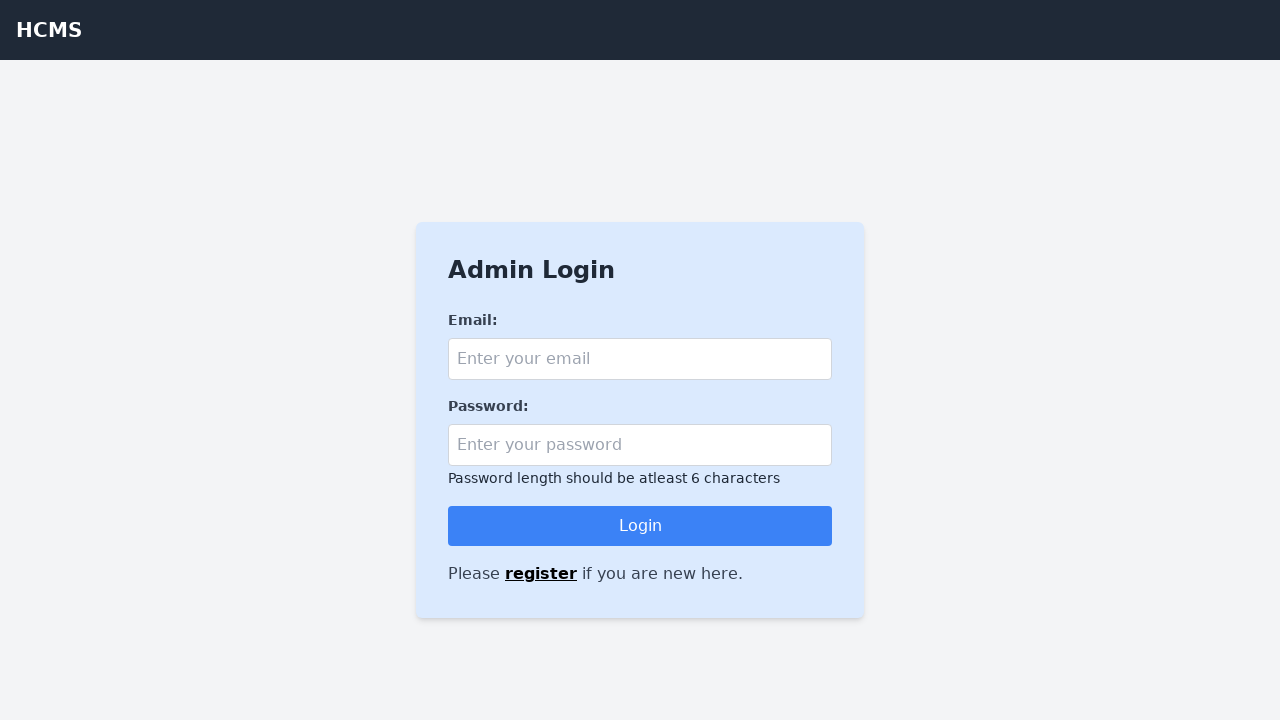

Navigated to user register page
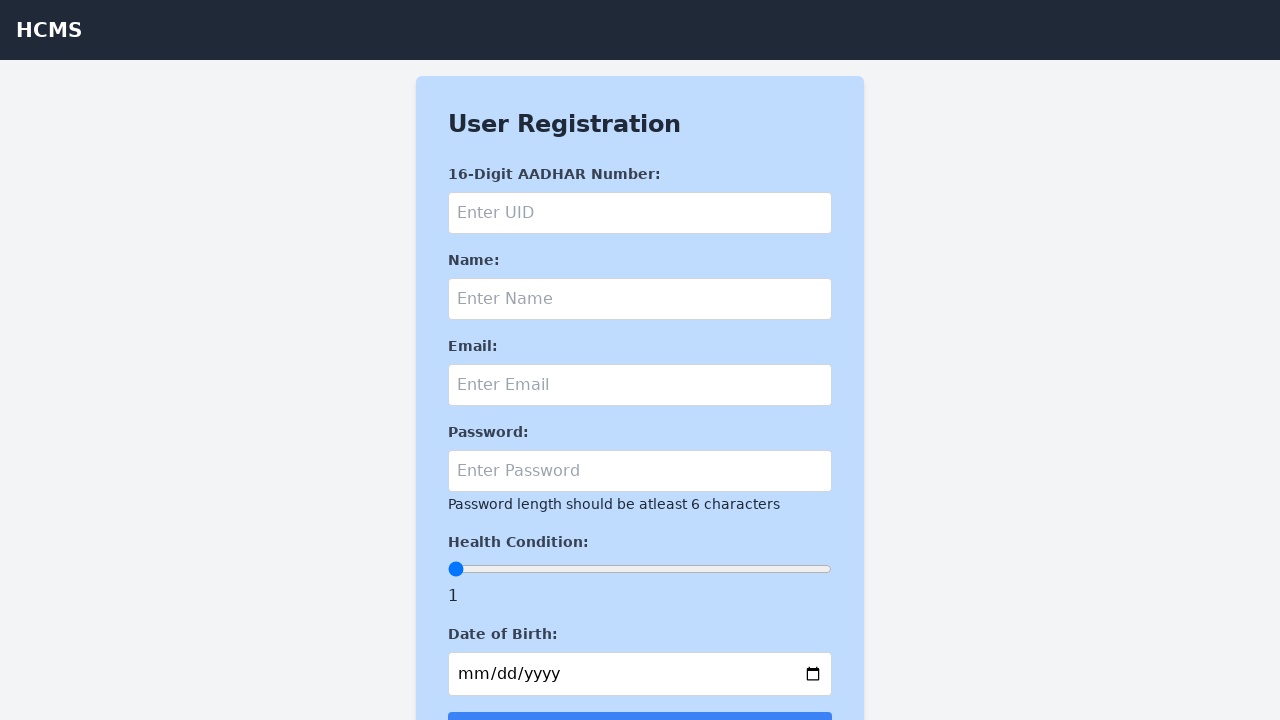

User register page loaded
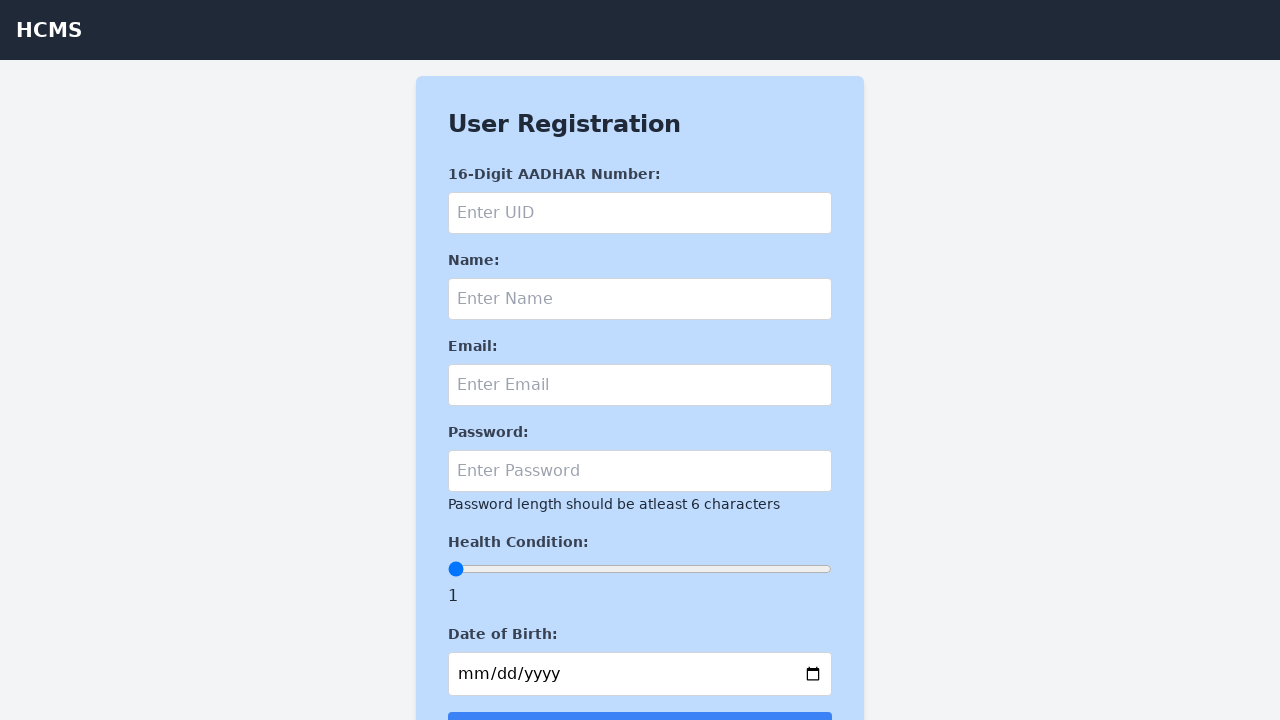

Navigated to admin register page
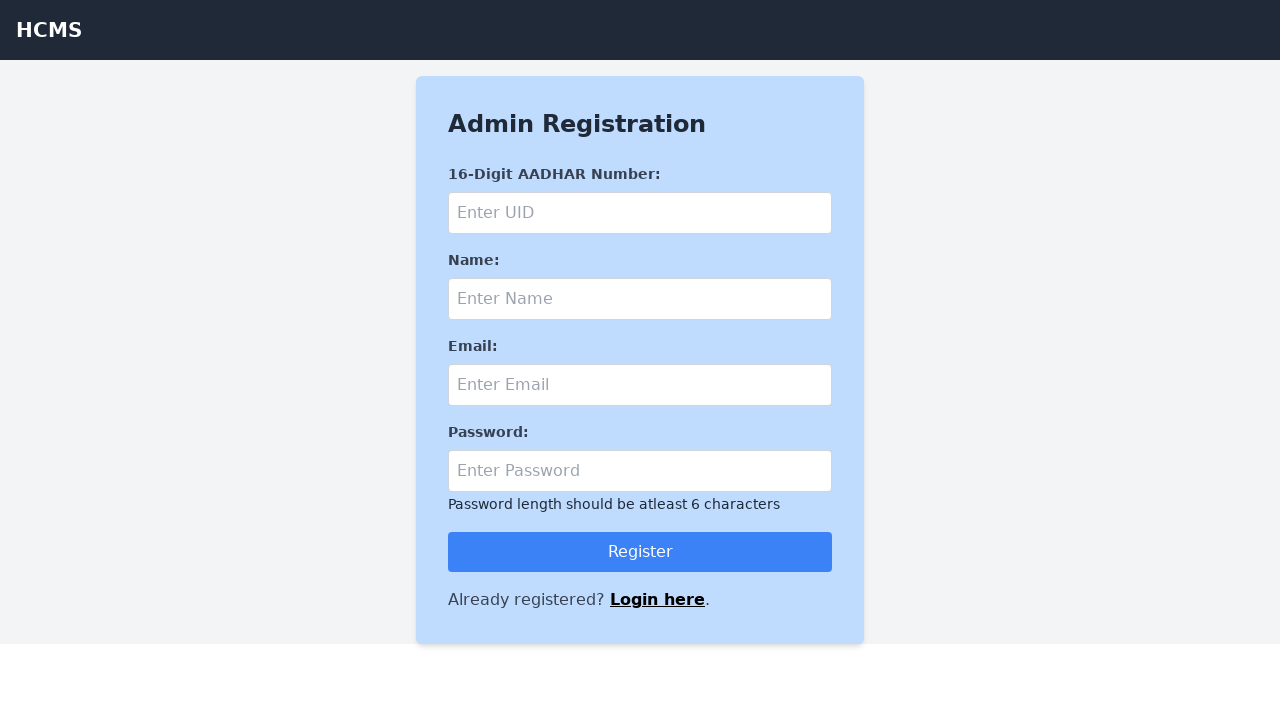

Admin register page loaded
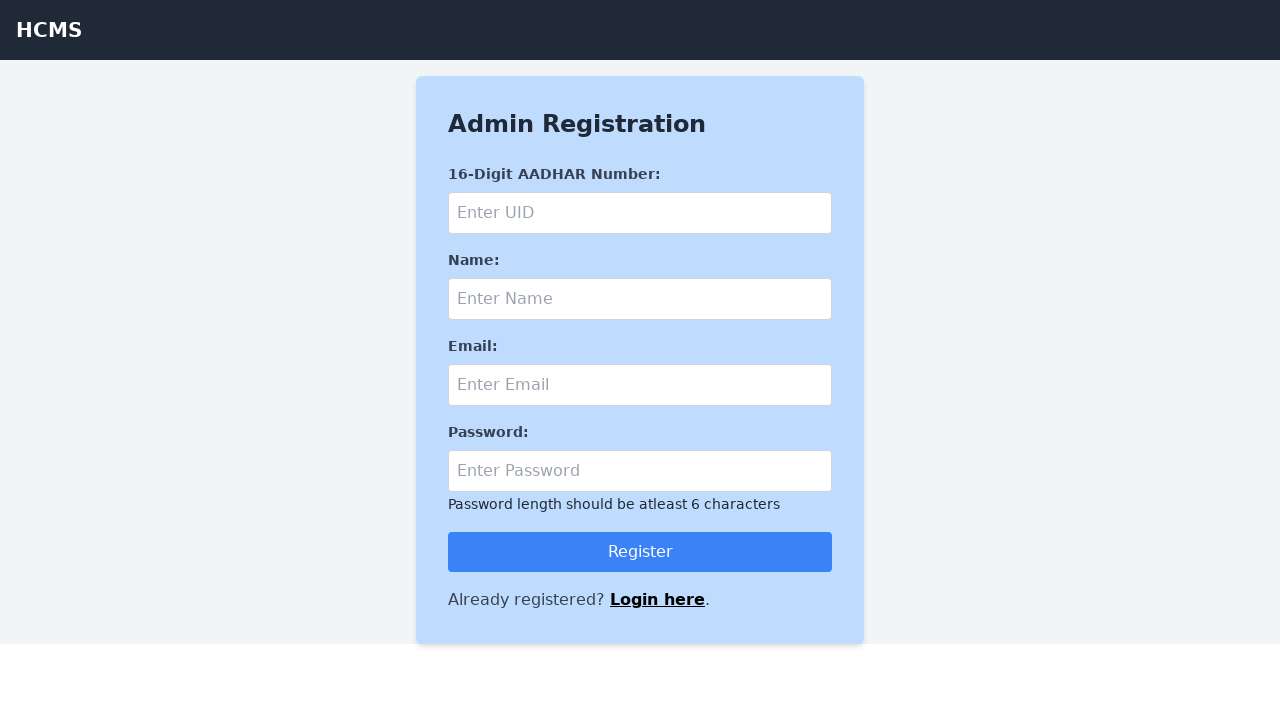

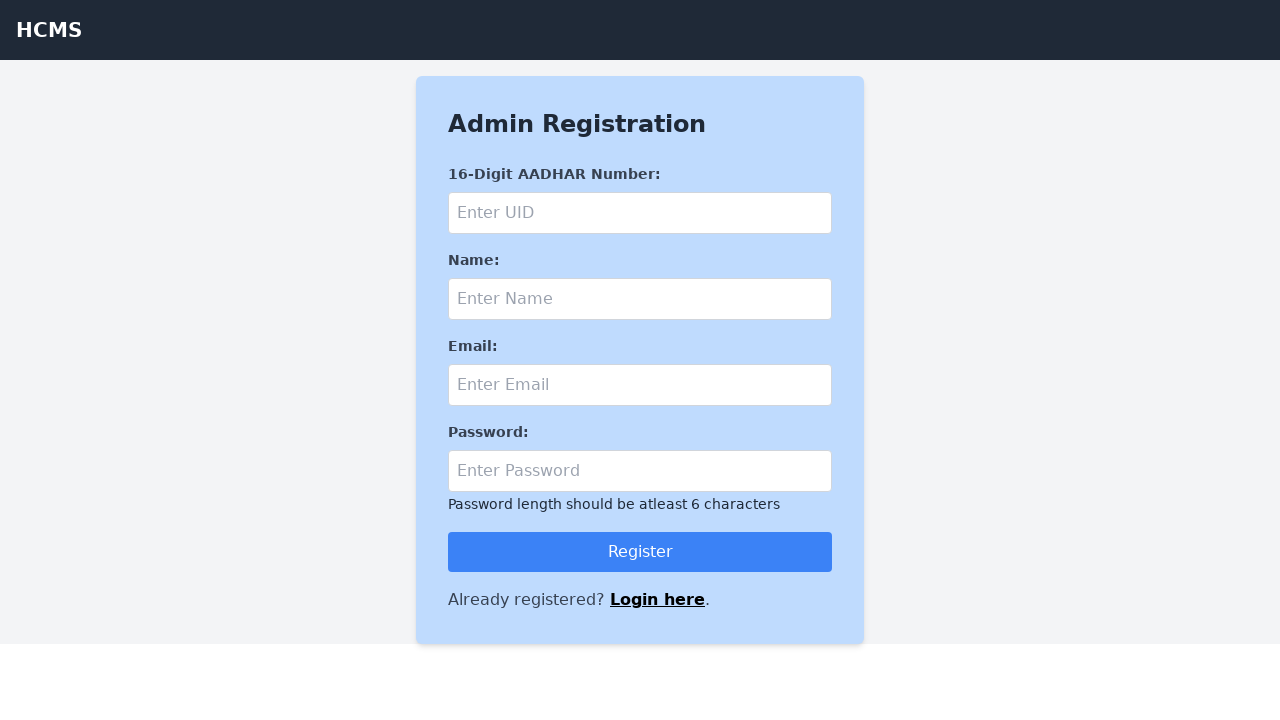